Tests a date picker widget by scrolling to the date picker container, clicking on the date input field to open the calendar, and verifying the calendar elements are displayed.

Starting URL: https://demoqa.com/date-picker

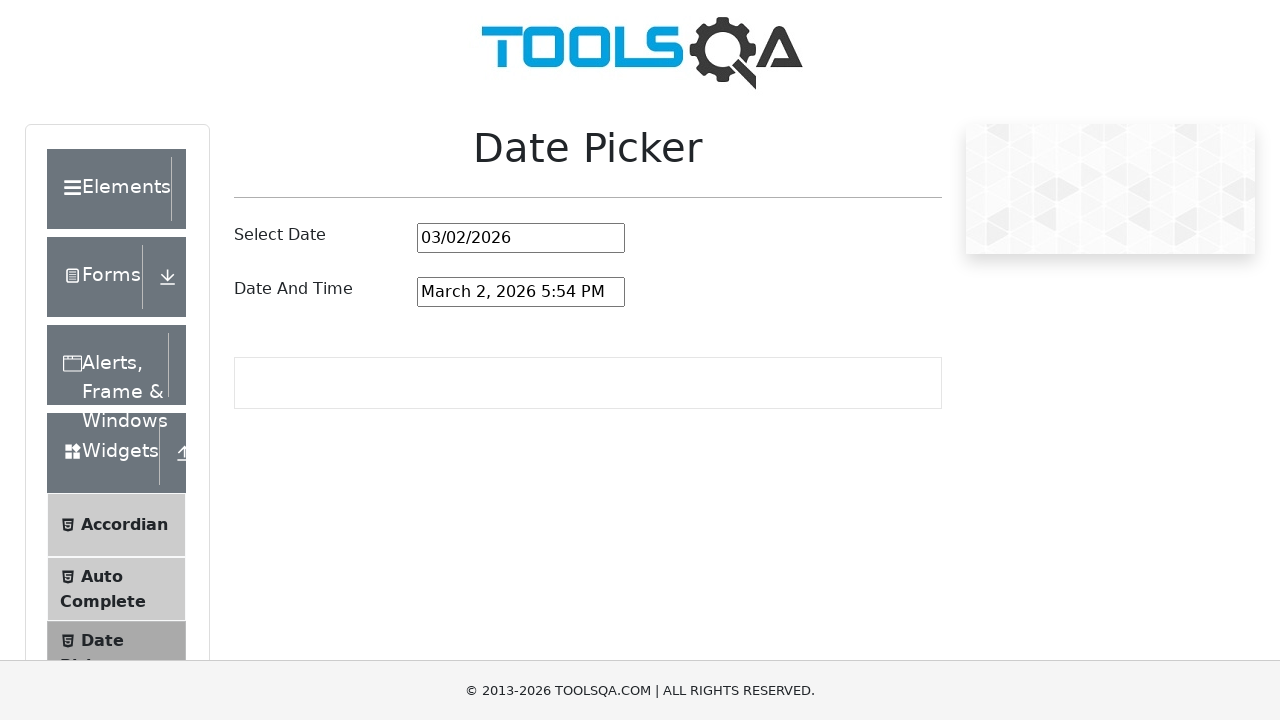

Scrolled down 350 pixels to make date picker visible
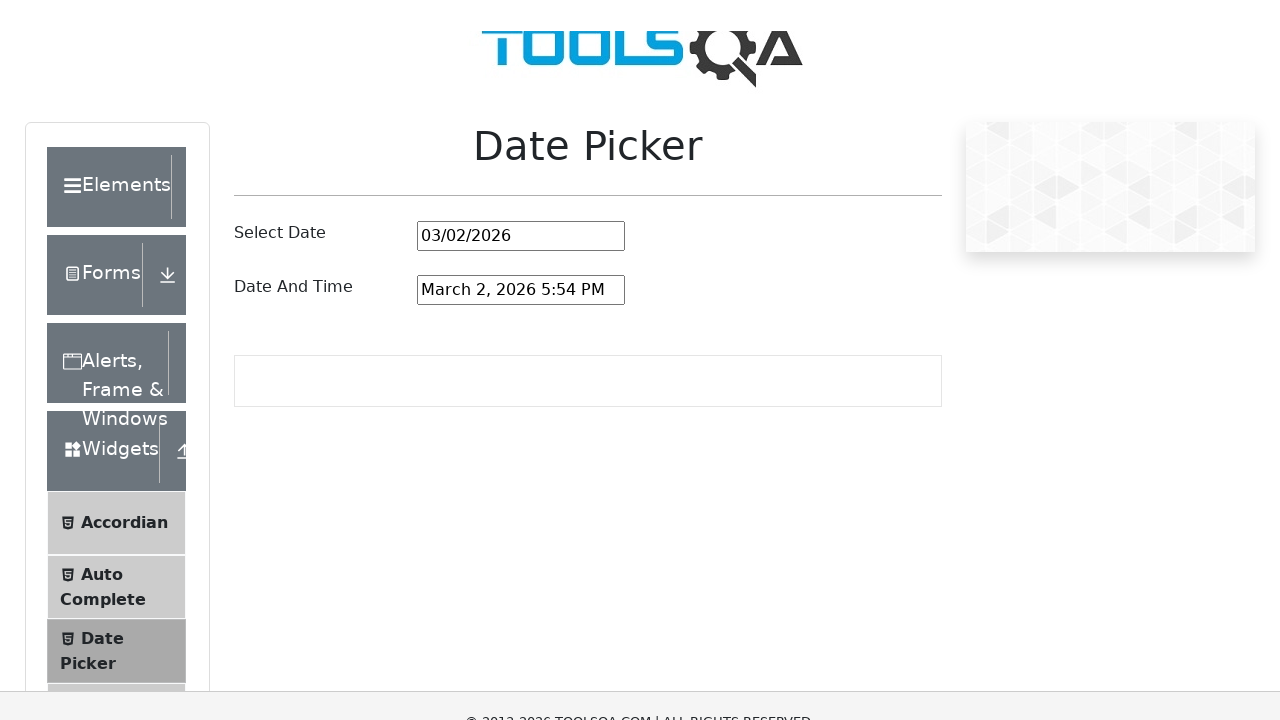

Date picker container is now visible
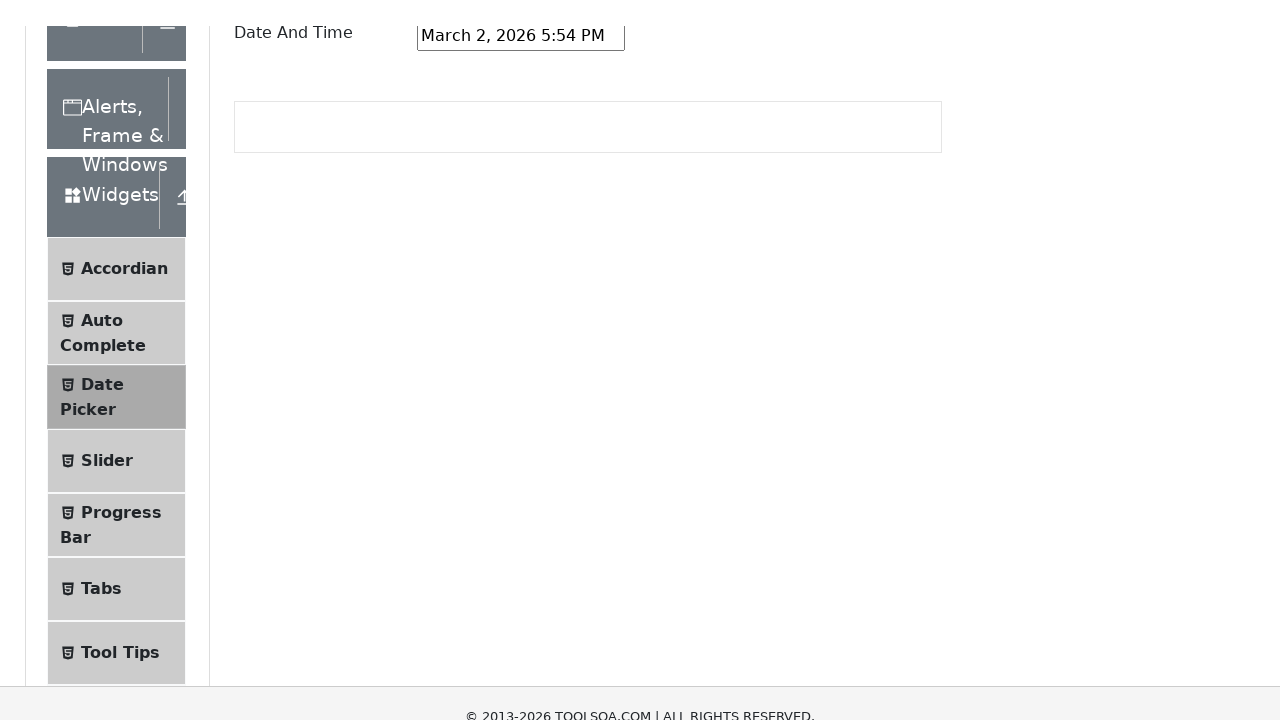

Clicked date picker input field to open calendar at (521, 238) on #datePickerMonthYearInput
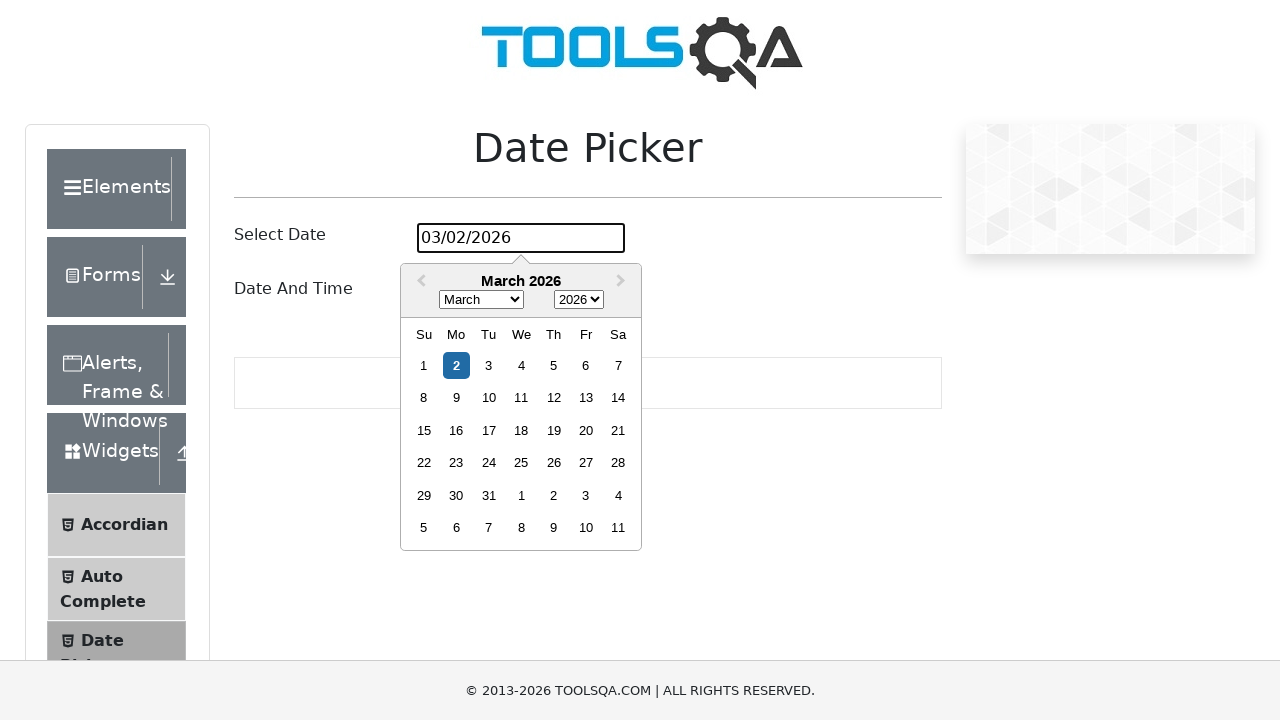

Calendar month element appeared
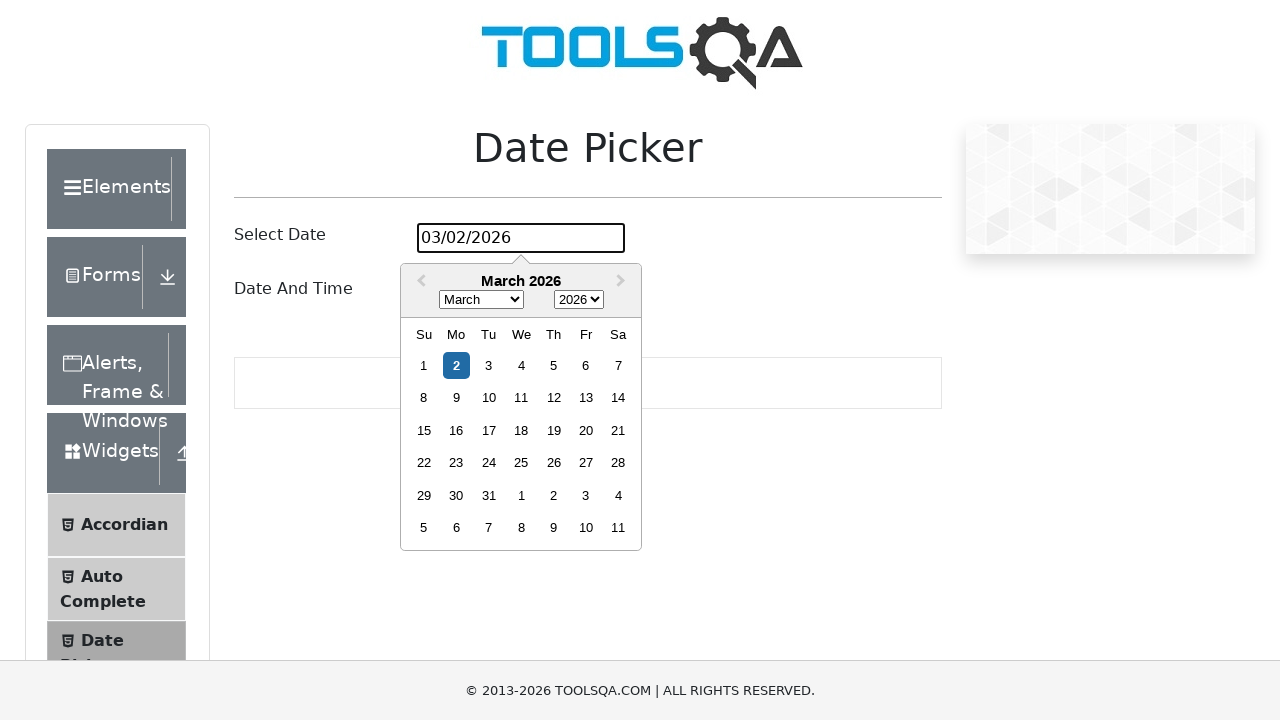

Selected day 15 from the calendar at (424, 430) on .react-datepicker__day--015:not(.react-datepicker__day--outside-month)
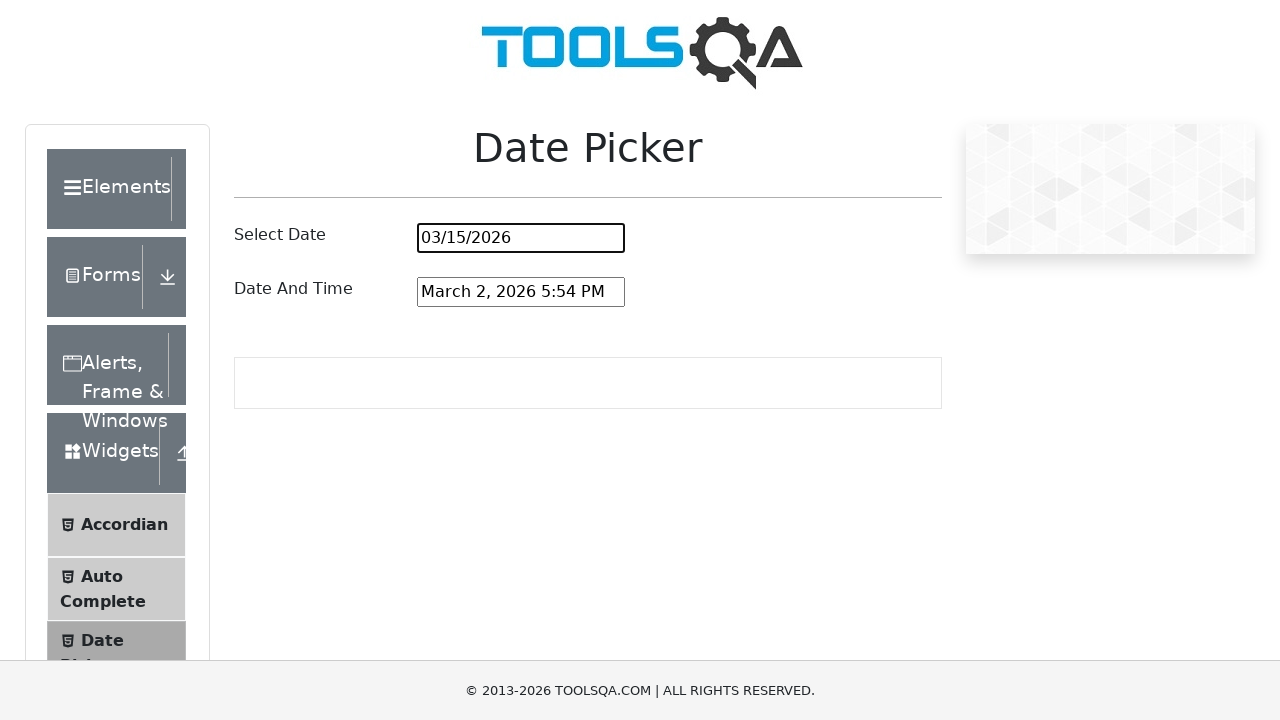

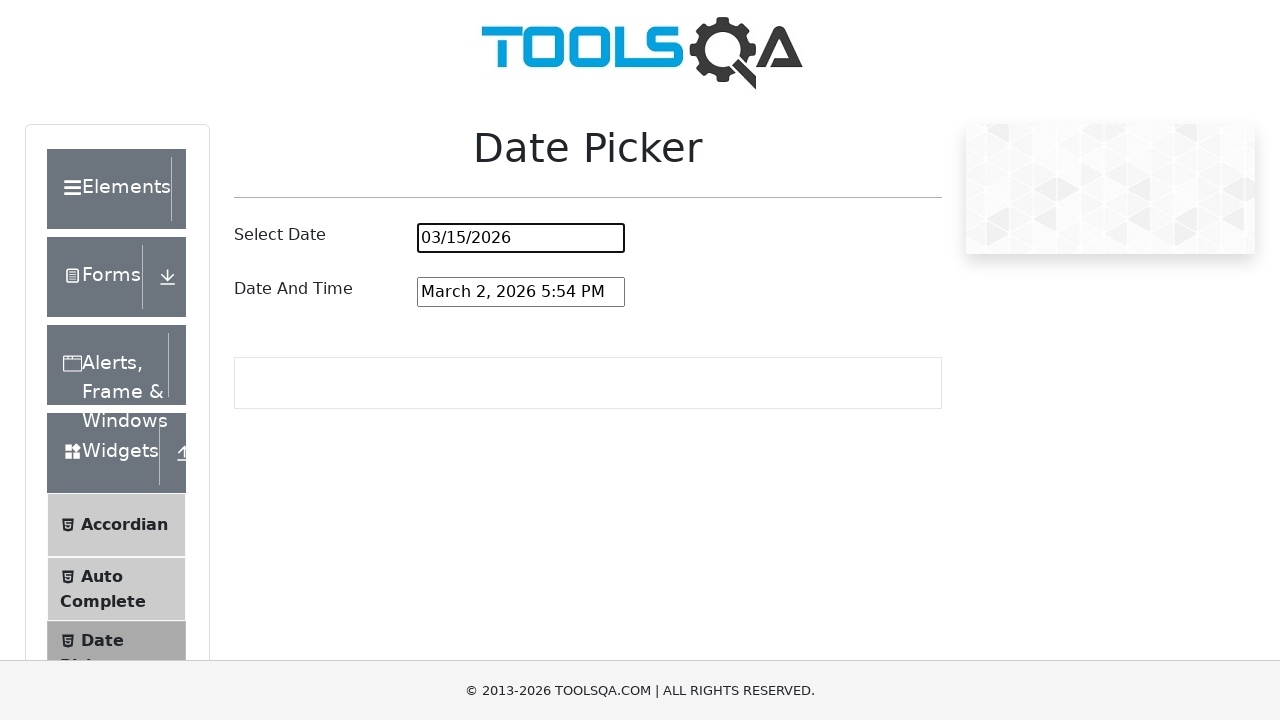